Tests the forgot password flow by clicking the forgot password link and verifying navigation to the reset password page

Starting URL: https://empathicare-dokter.vercel.app/login-dokter

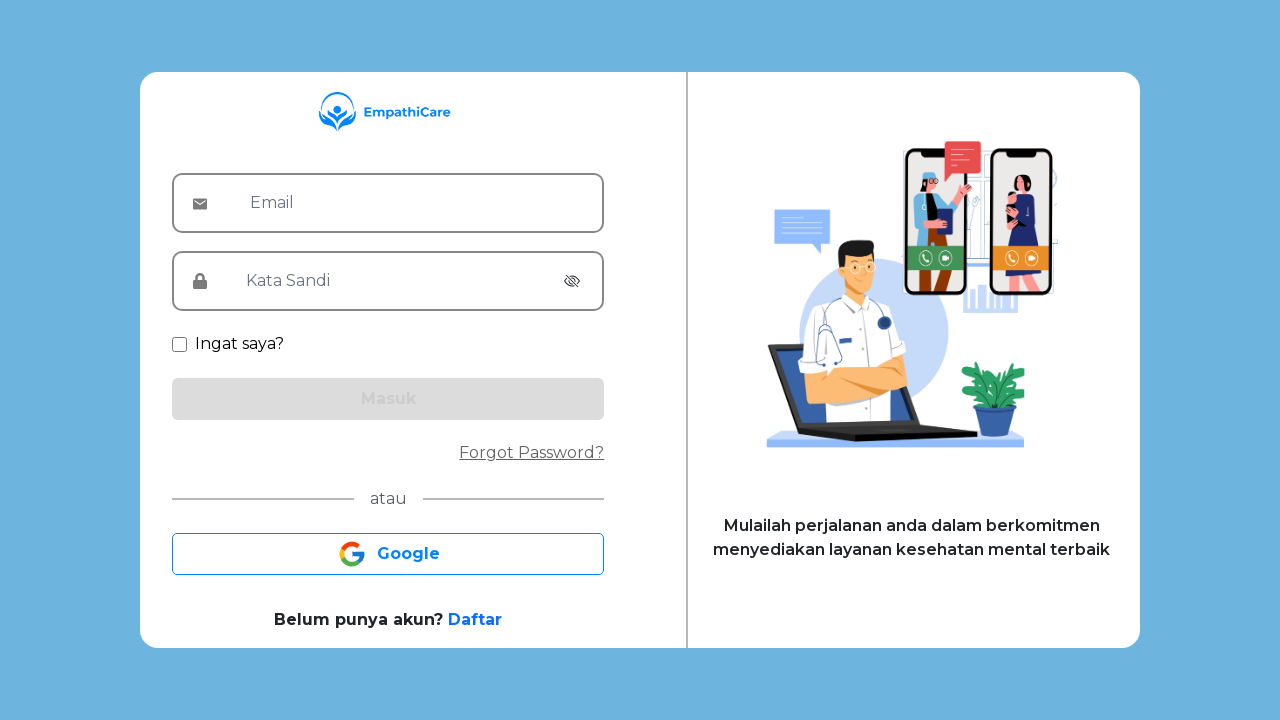

Clicked 'Forgot Password' link at (388, 453) on a:has-text('Forgot Password')
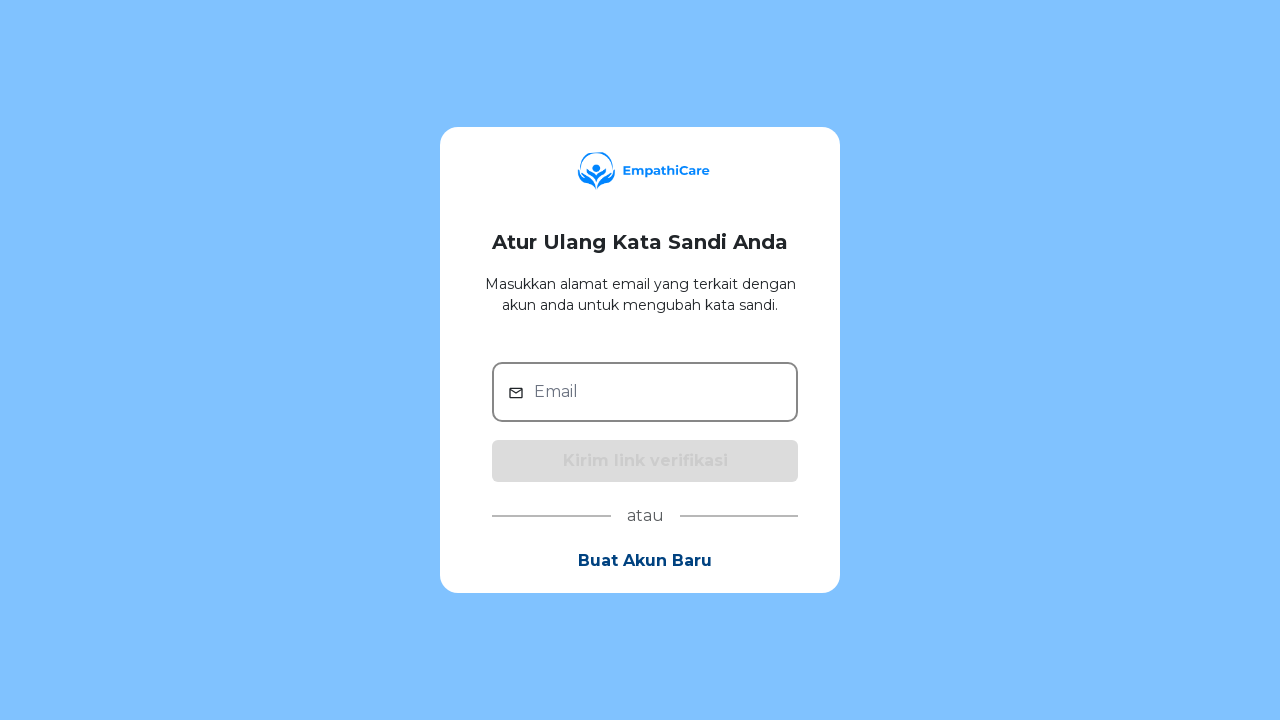

Verified reset password page loaded with 'Atur Ulang Kata Sandi Anda' heading
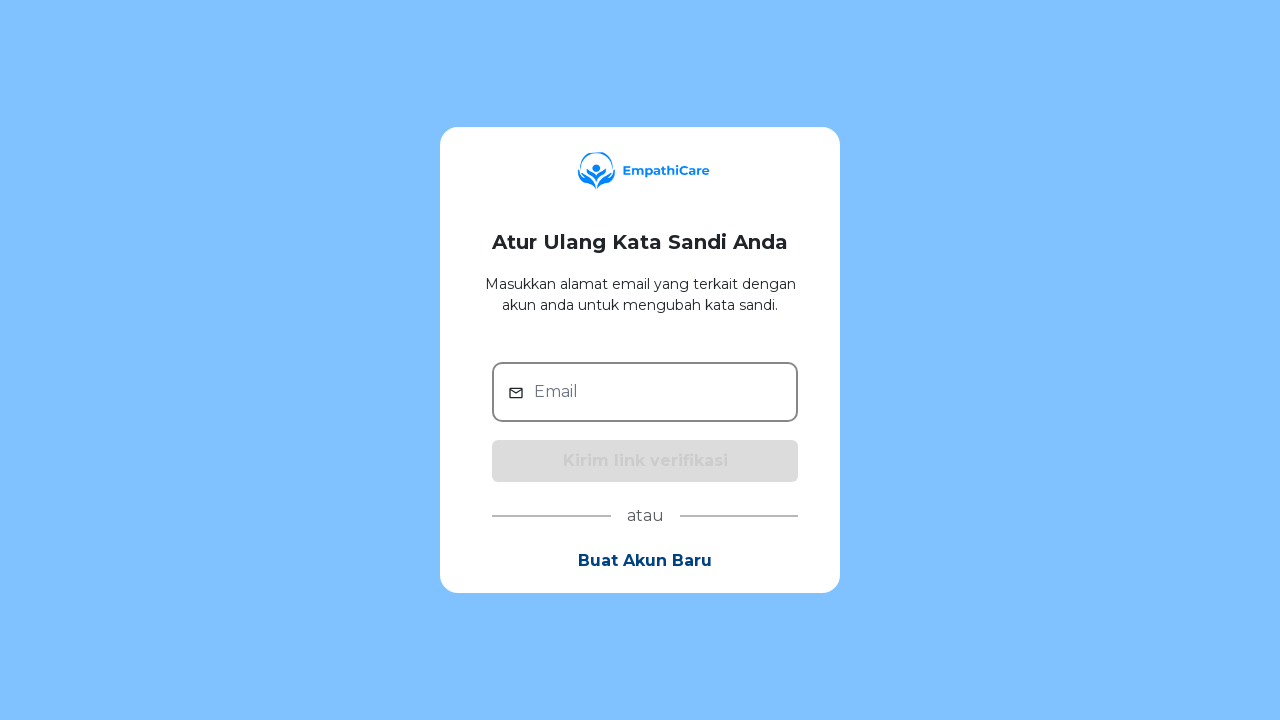

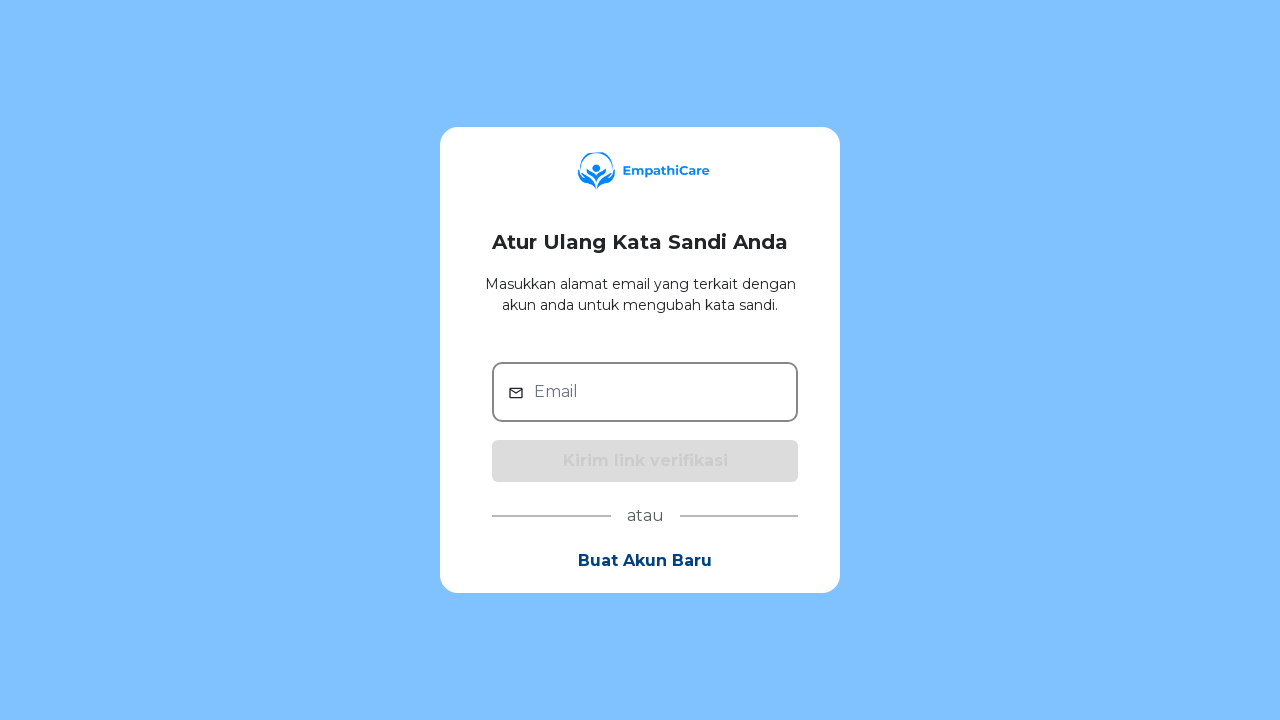